Navigates to qimai.cn app search results page and scrolls through multiple pages of results to load additional content.

Starting URL: https://www.qimai.cn/search/index/country/cn/search/微信

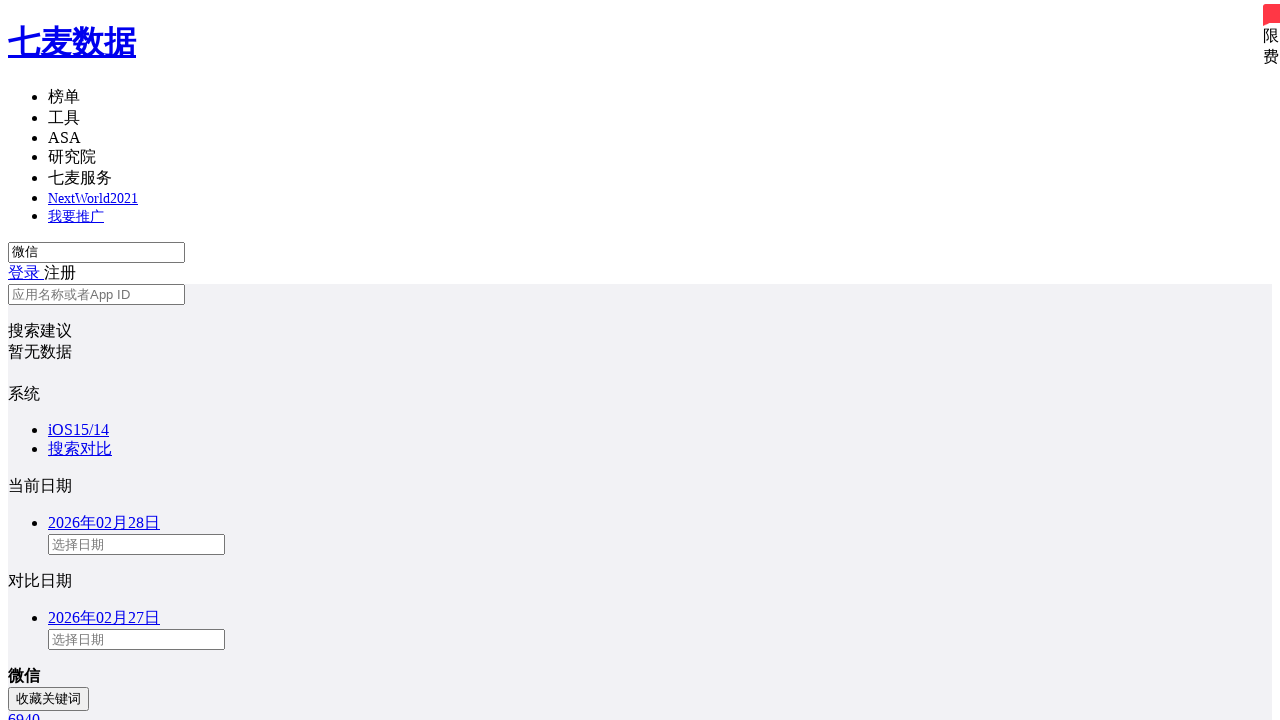

Initial search results loaded on qimai.cn
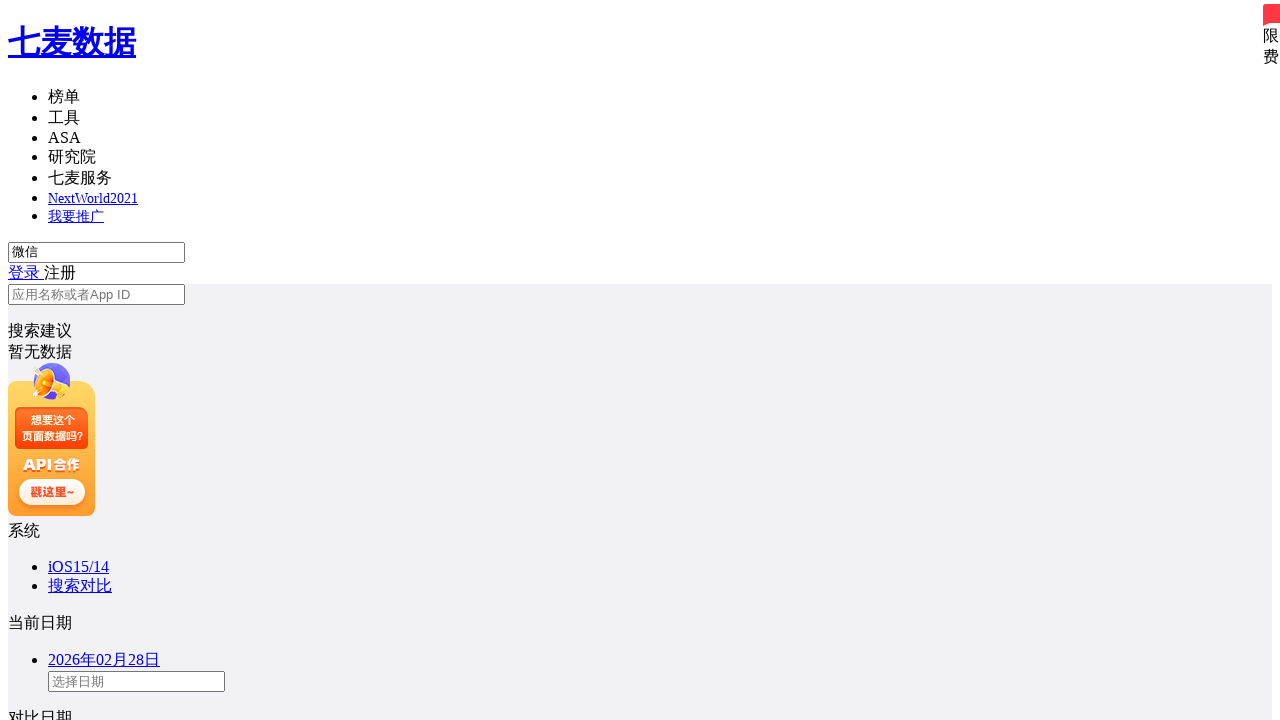

Scrolled to bottom of page (scroll 1/4)
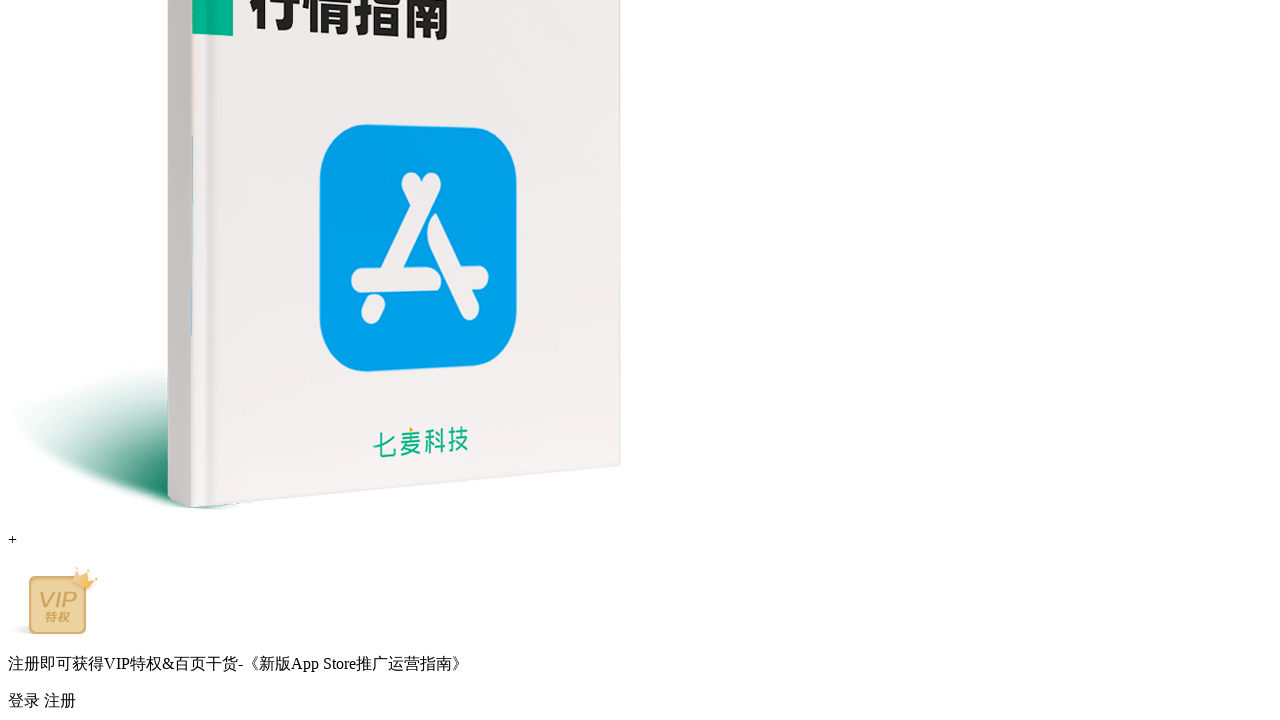

Waited for new content to load after scroll 1/4
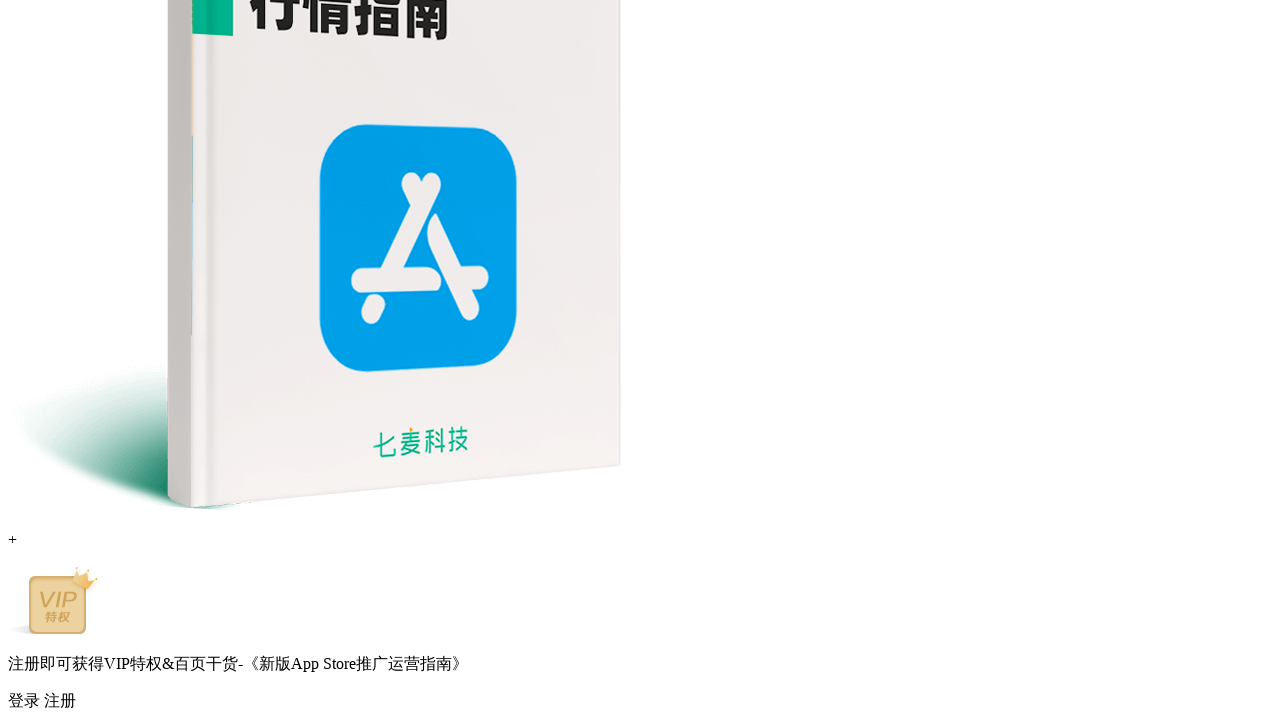

Scrolled to bottom of page (scroll 2/4)
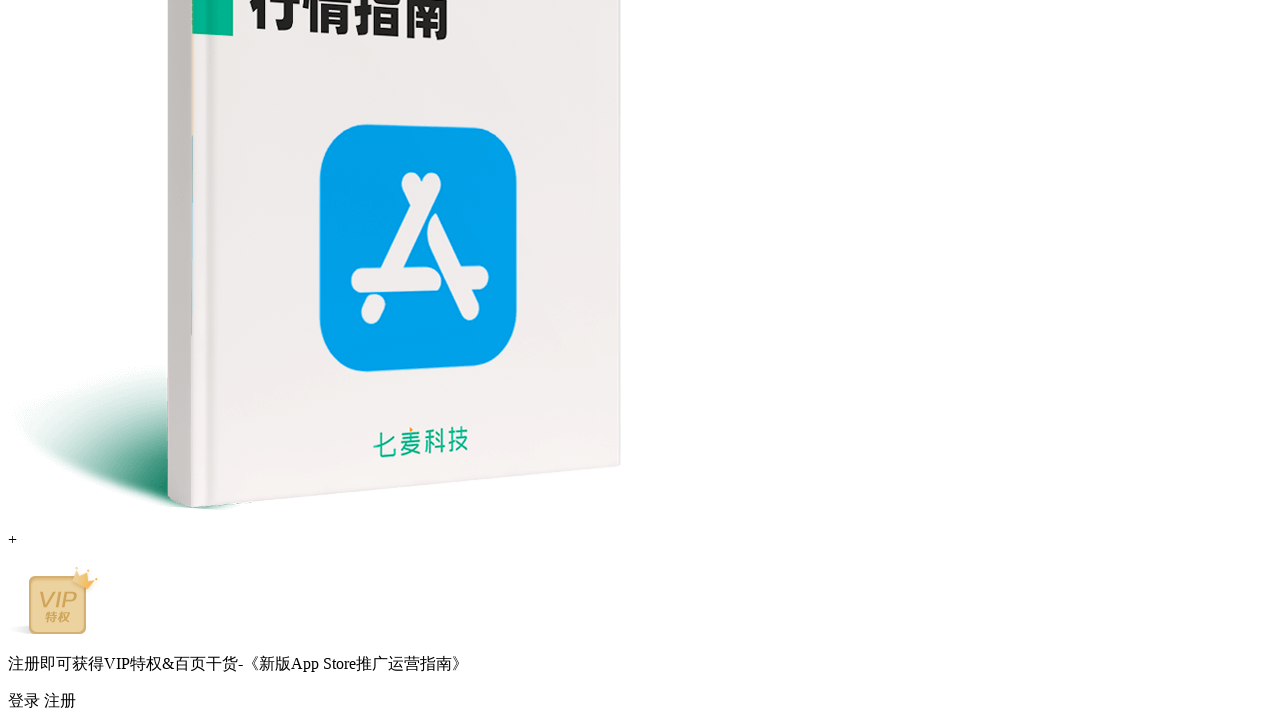

Waited for new content to load after scroll 2/4
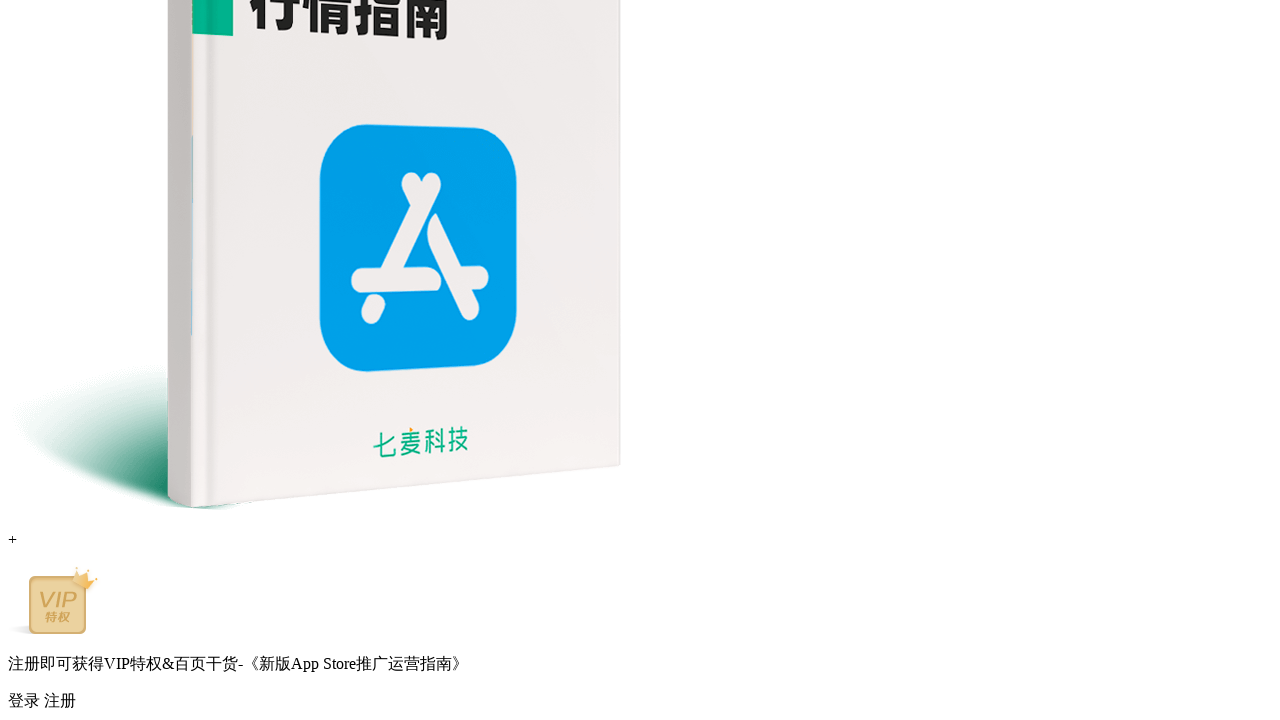

Scrolled to bottom of page (scroll 3/4)
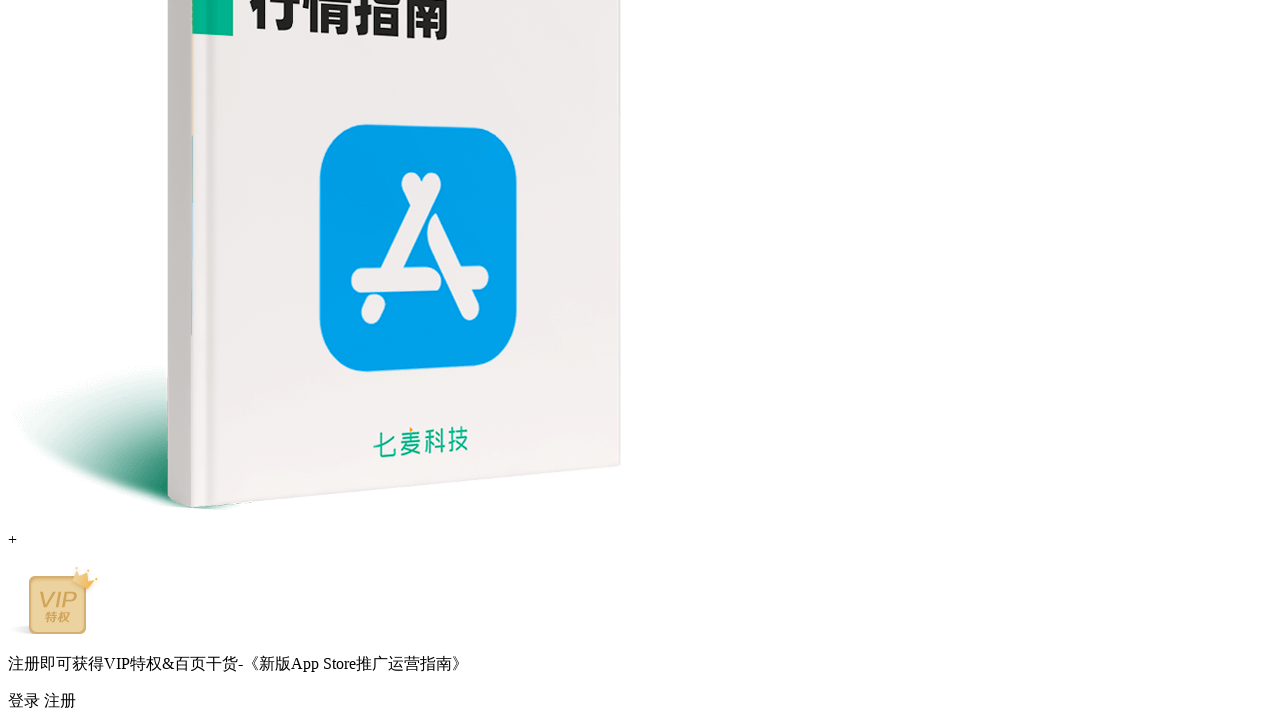

Waited for new content to load after scroll 3/4
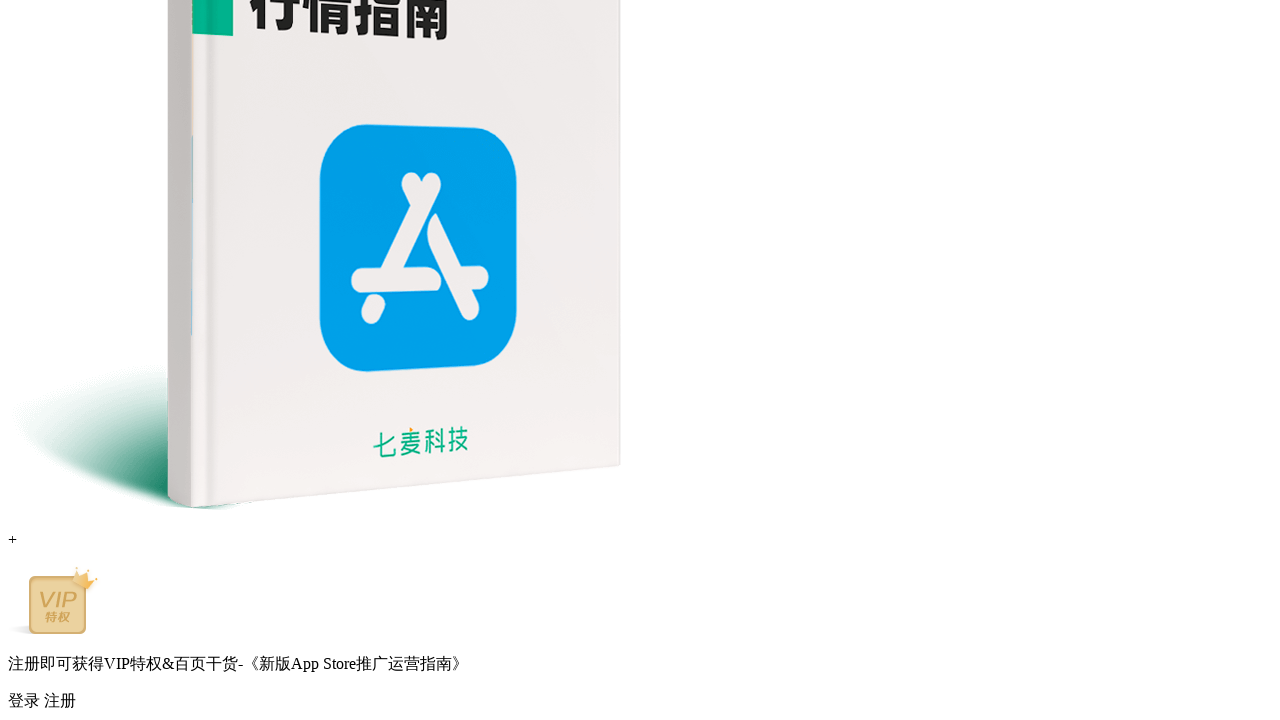

Scrolled to bottom of page (scroll 4/4)
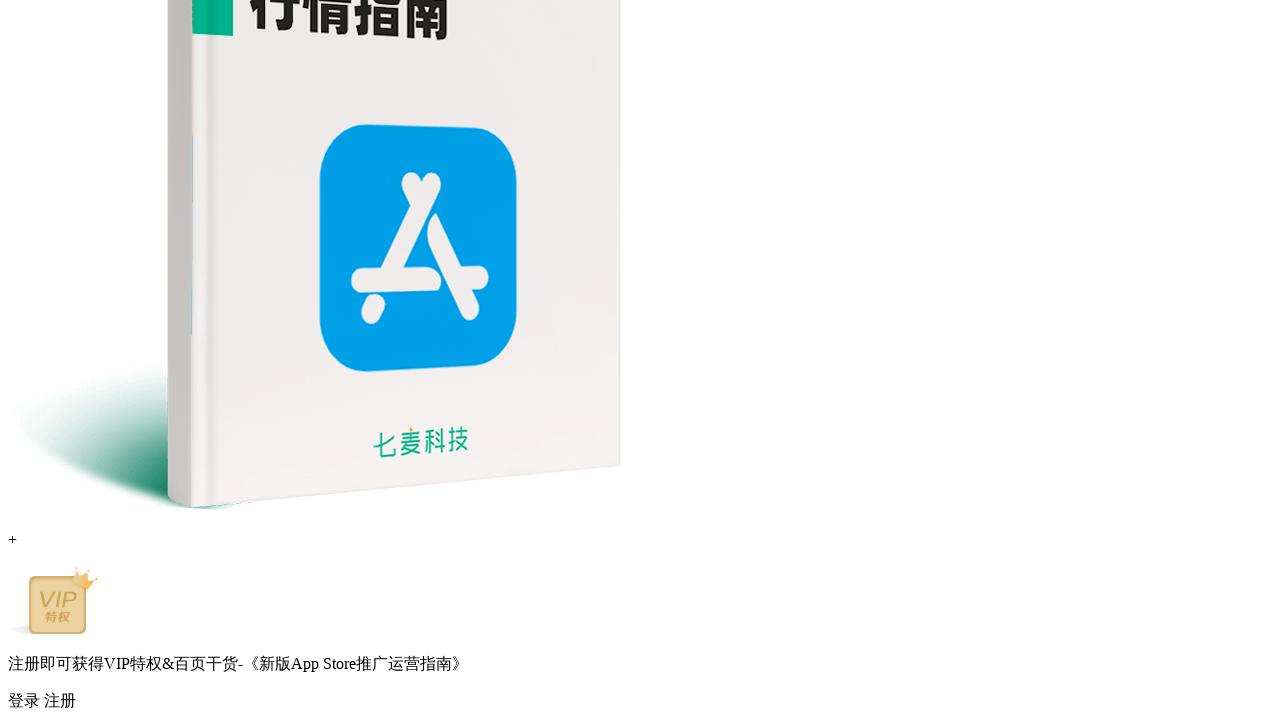

Waited for new content to load after scroll 4/4
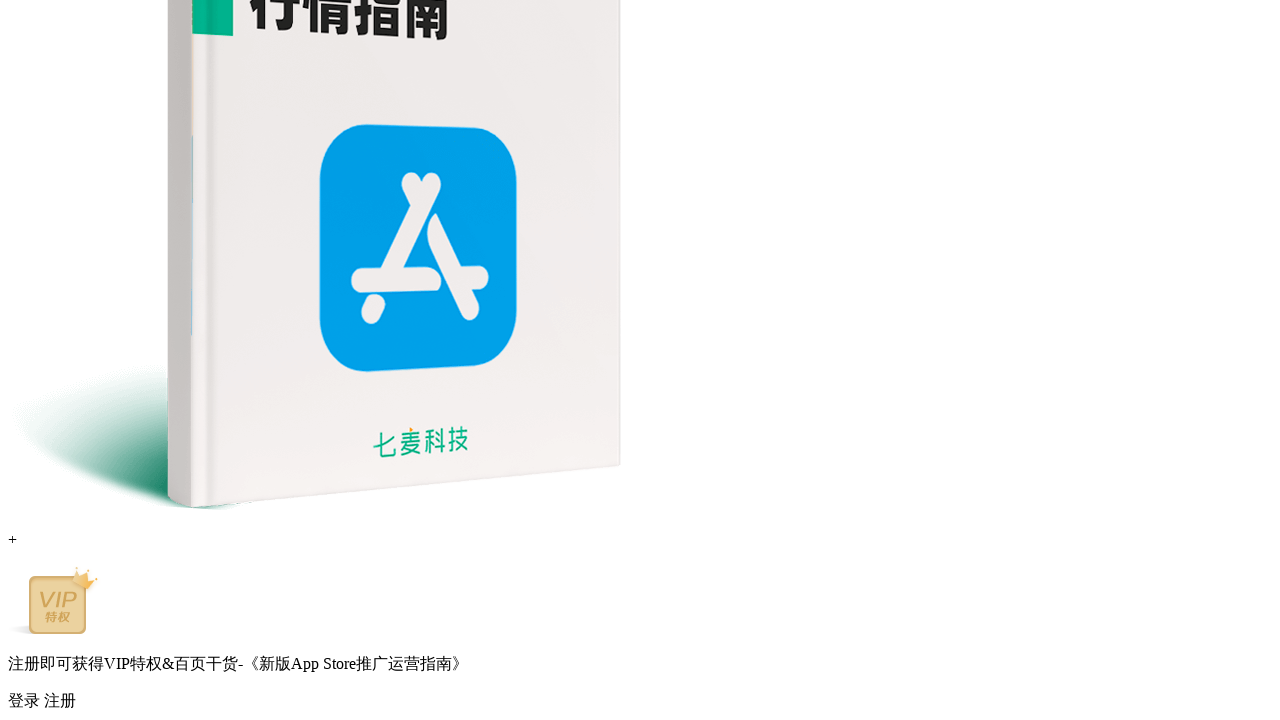

Verified search results are visible after all scrolls
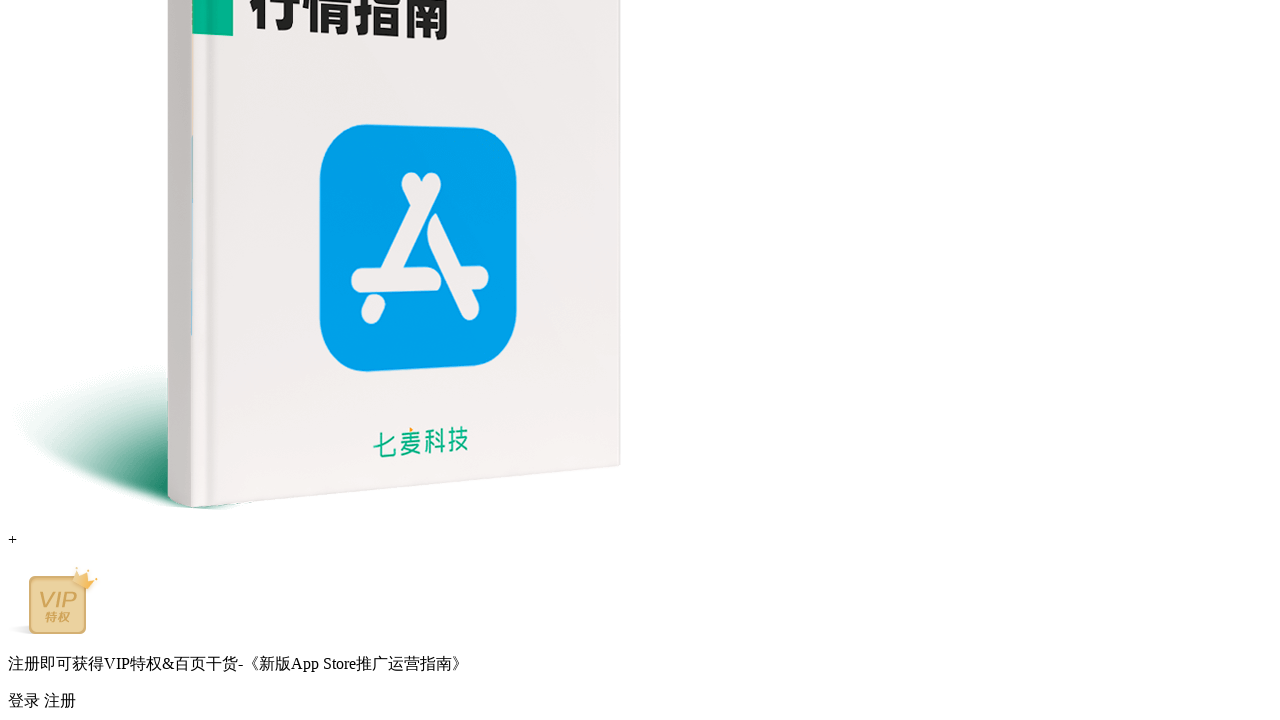

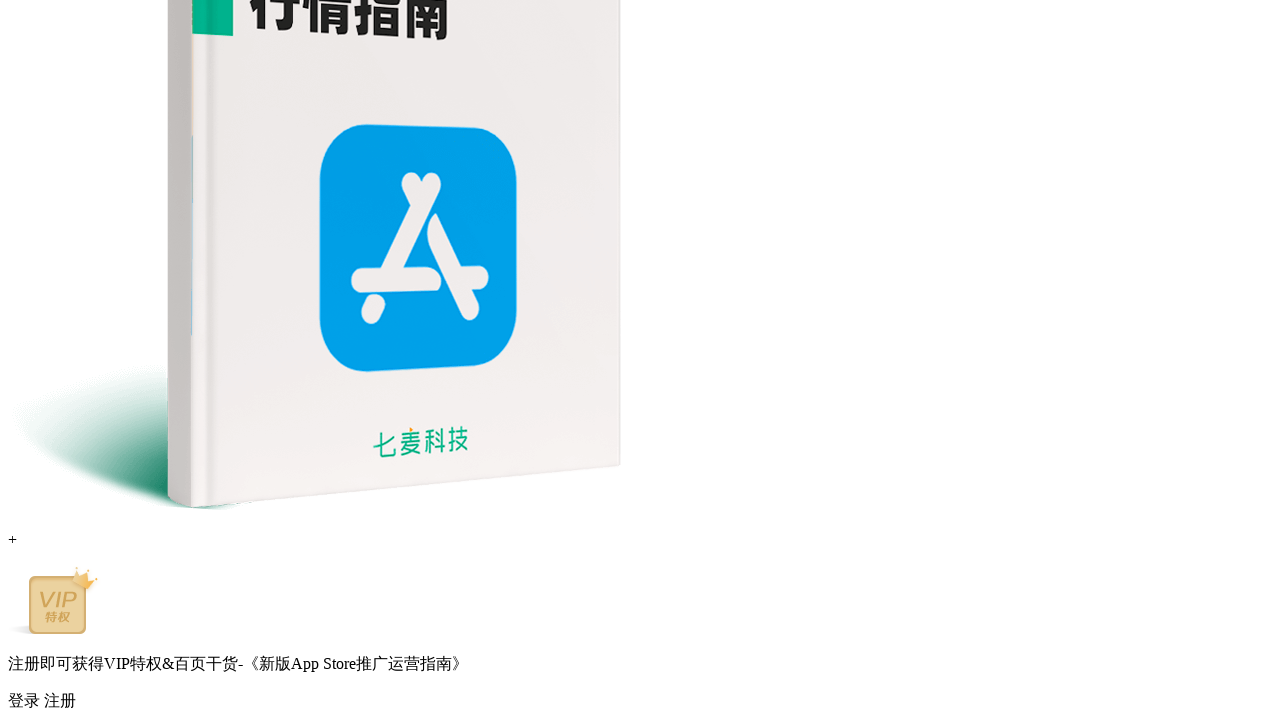